Tests date picker functionality on American Airlines website by opening the calendar, navigating to December using pagination, and selecting the 4th day of that month.

Starting URL: https://www.aa.com/homePage.do

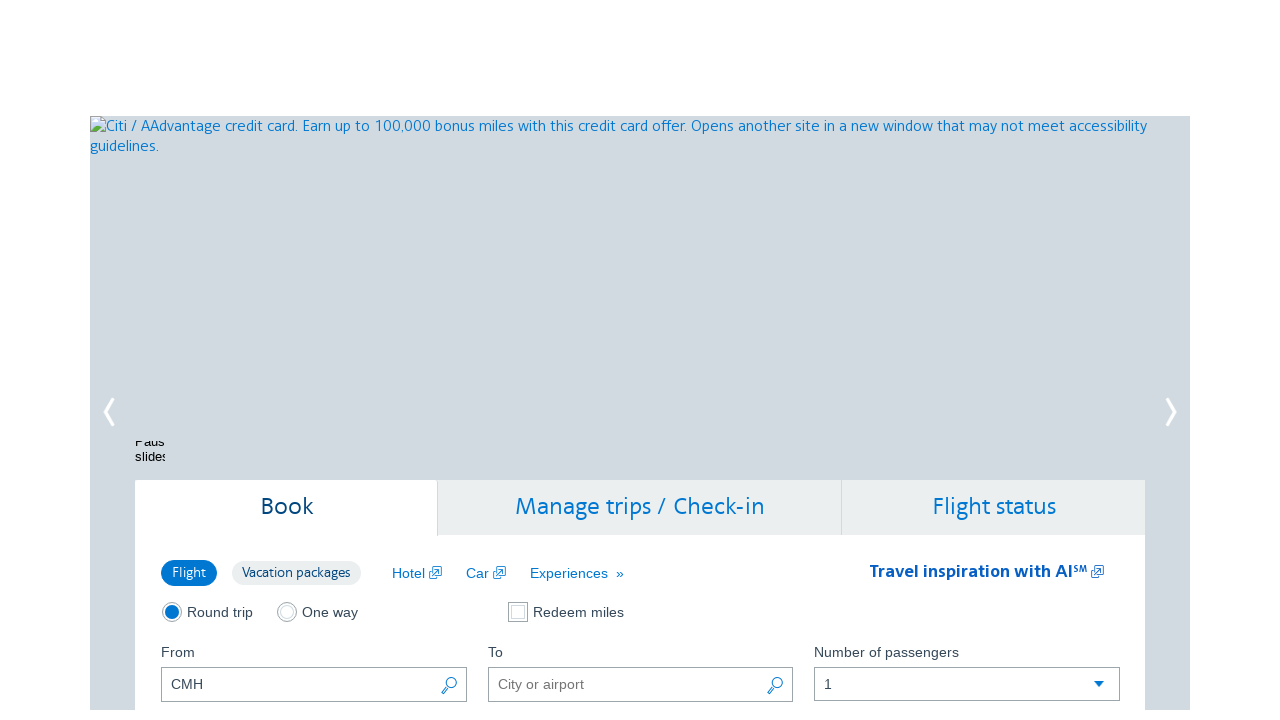

Clicked calendar trigger button to open date picker at (450, 360) on (//button[@class='ui-datepicker-trigger'])[1]
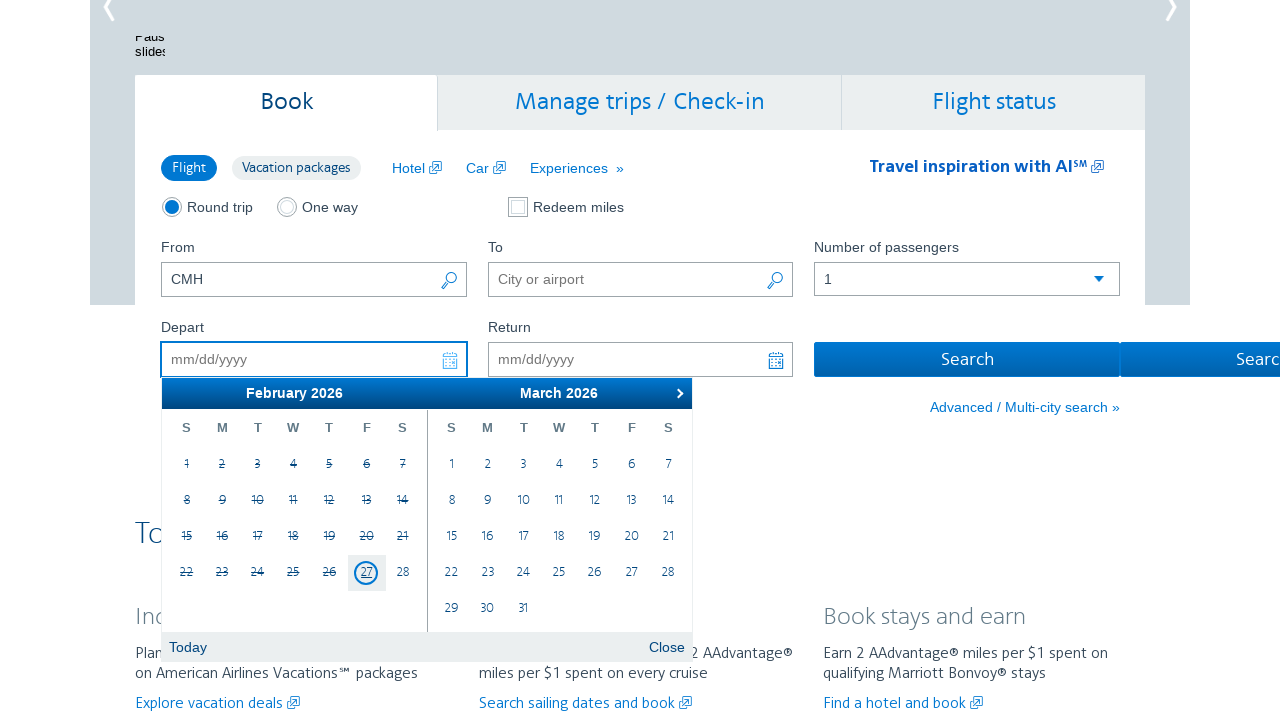

Calendar became visible with month selector
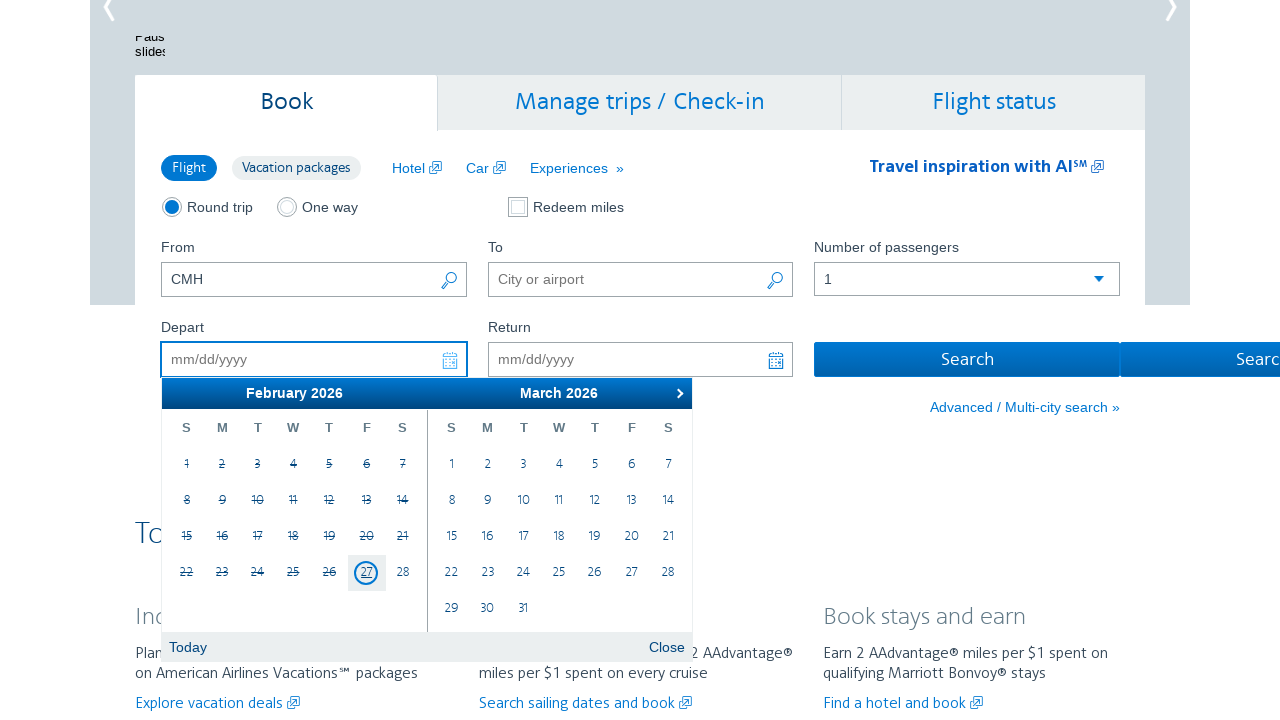

Retrieved current month: February
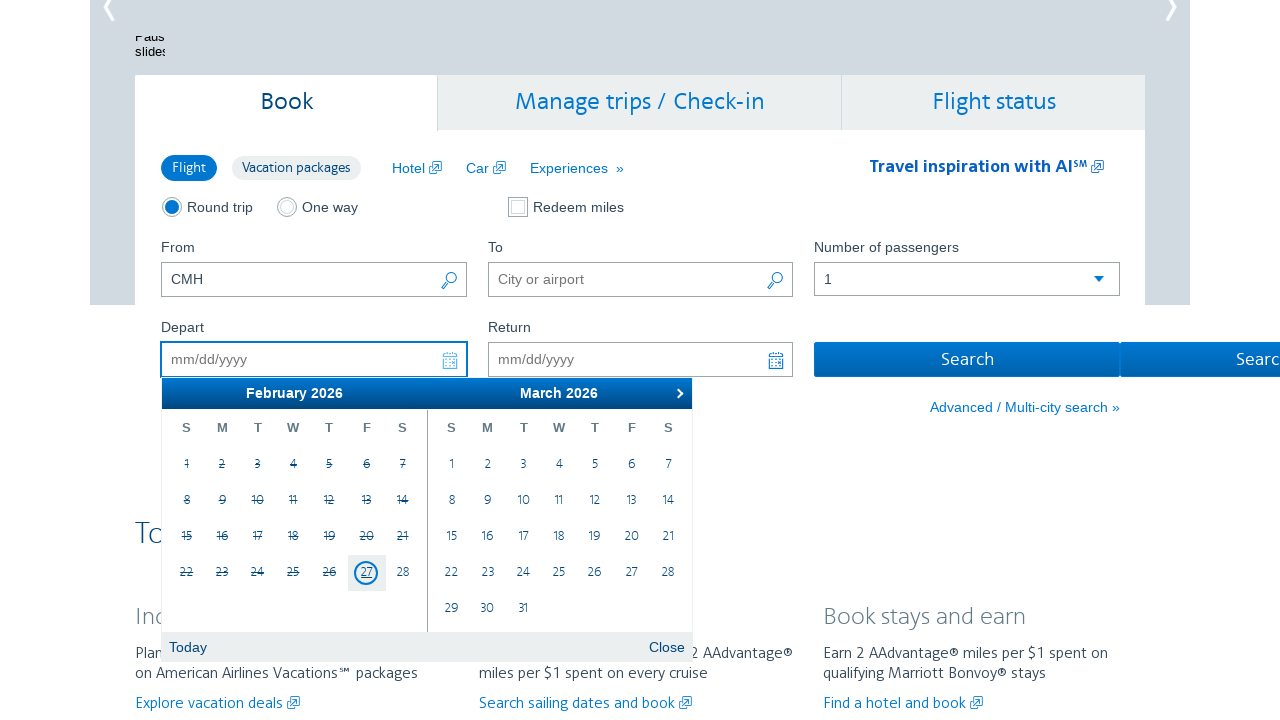

Clicked next button to navigate from February to next month at (677, 393) on xpath=//a[@data-handler='next']
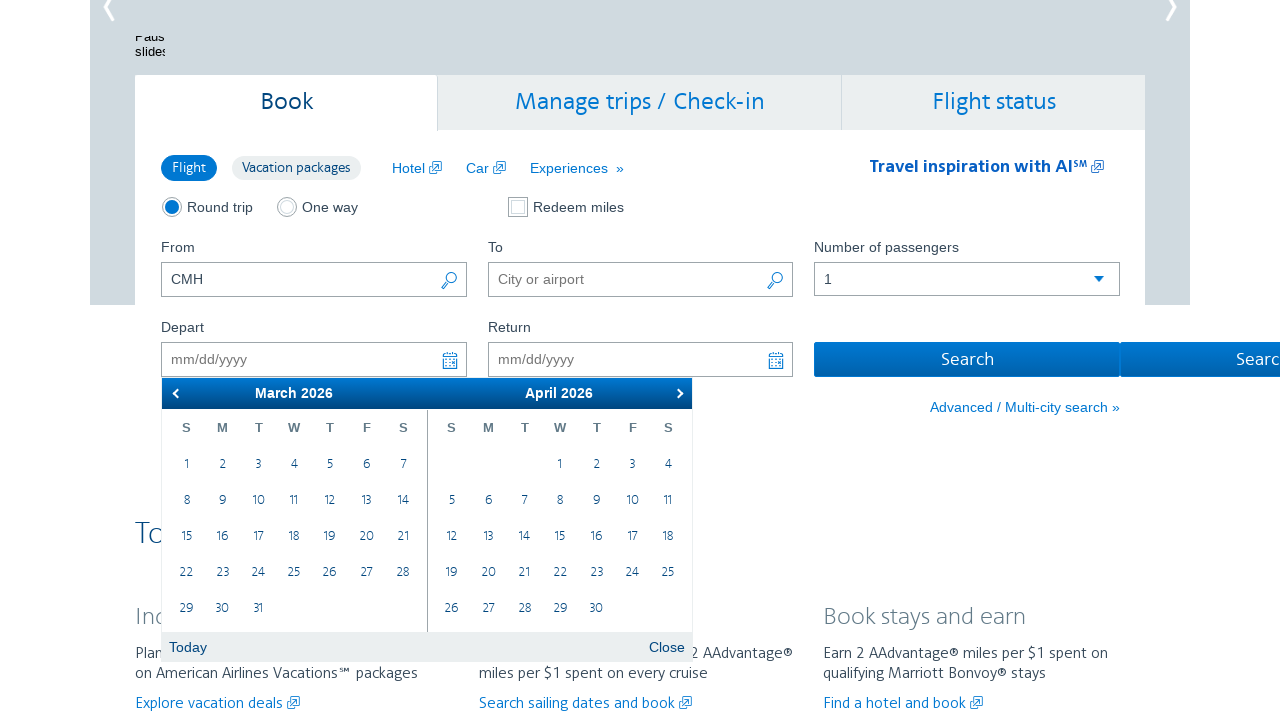

Waited 300ms for calendar to update
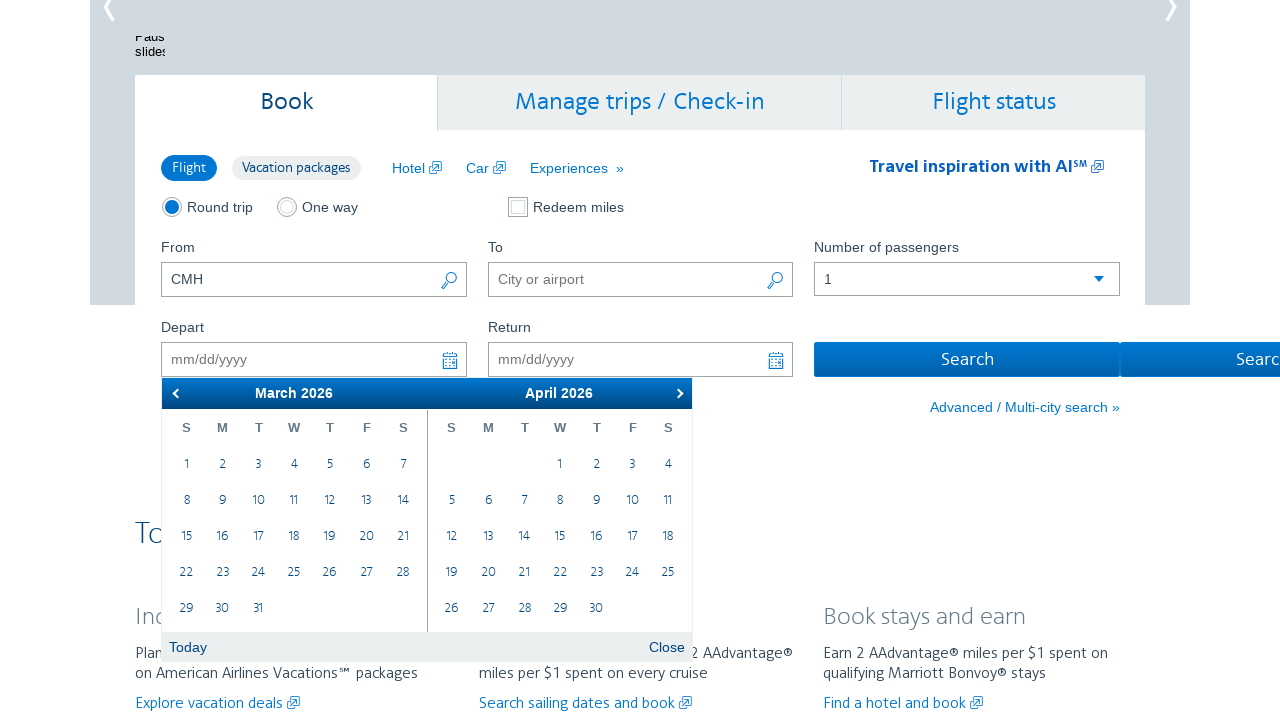

Retrieved current month: March
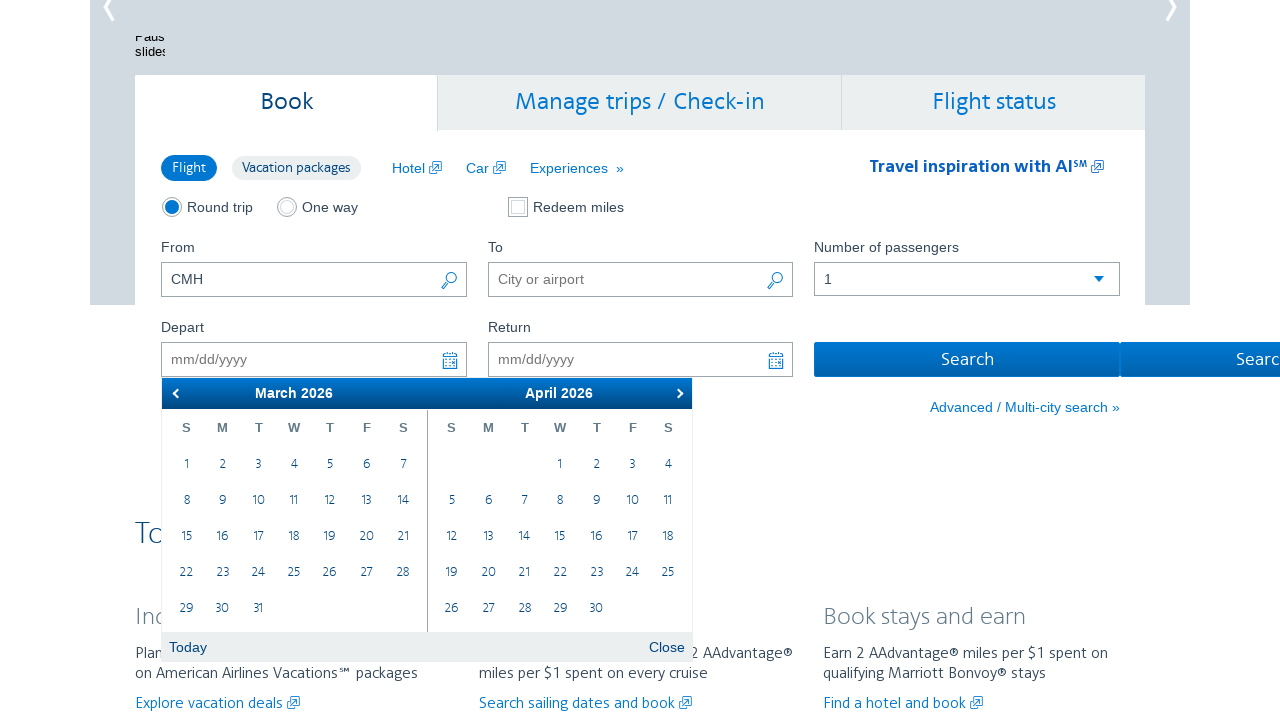

Clicked next button to navigate from March to next month at (677, 393) on xpath=//a[@data-handler='next']
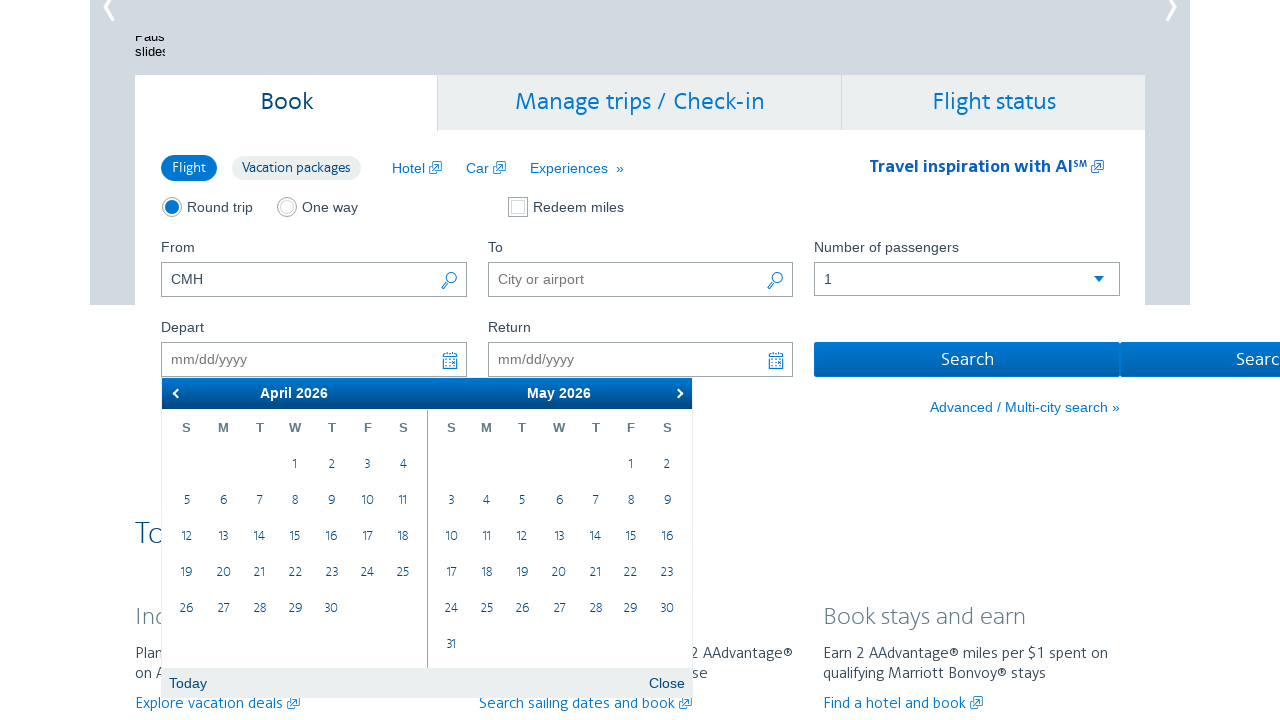

Waited 300ms for calendar to update
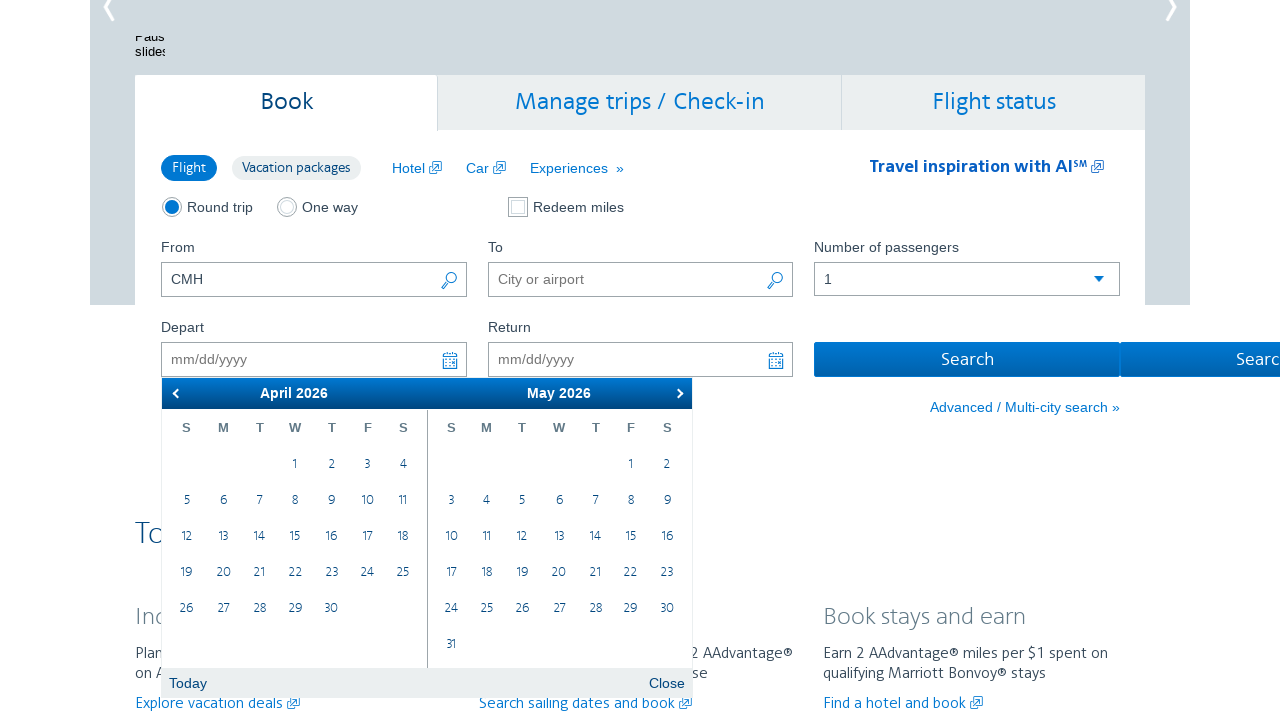

Retrieved current month: April
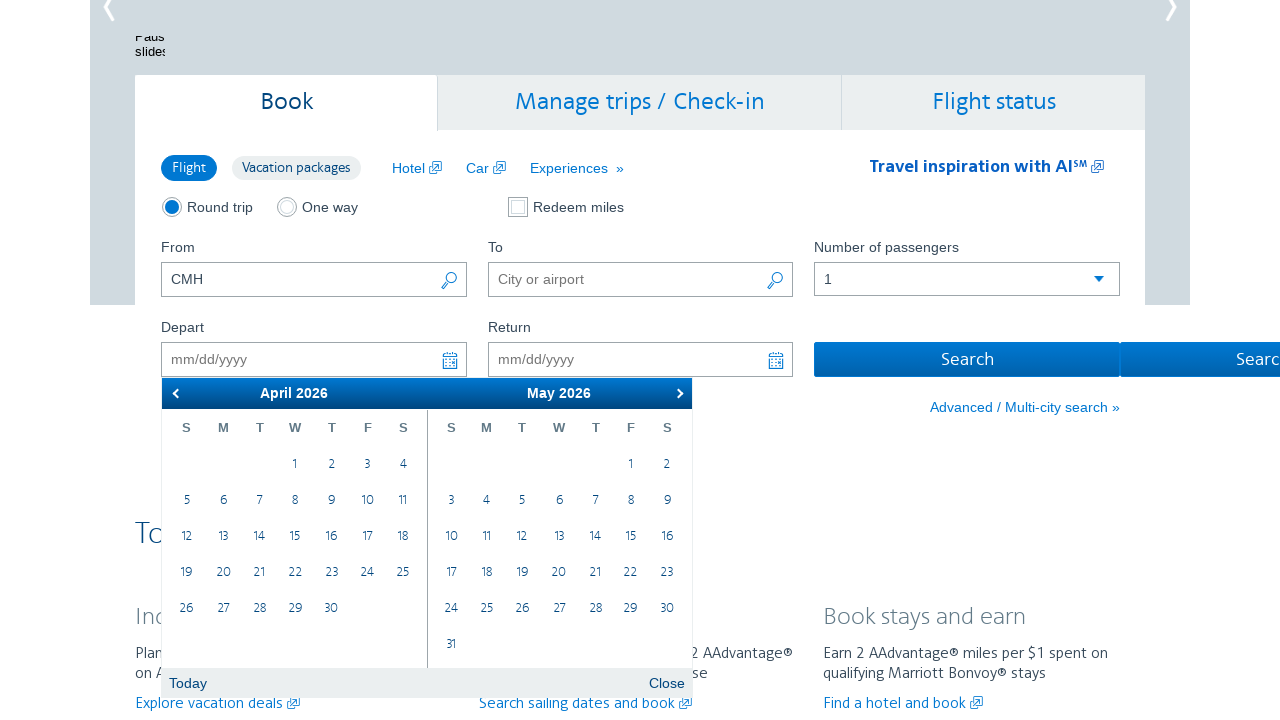

Clicked next button to navigate from April to next month at (677, 393) on xpath=//a[@data-handler='next']
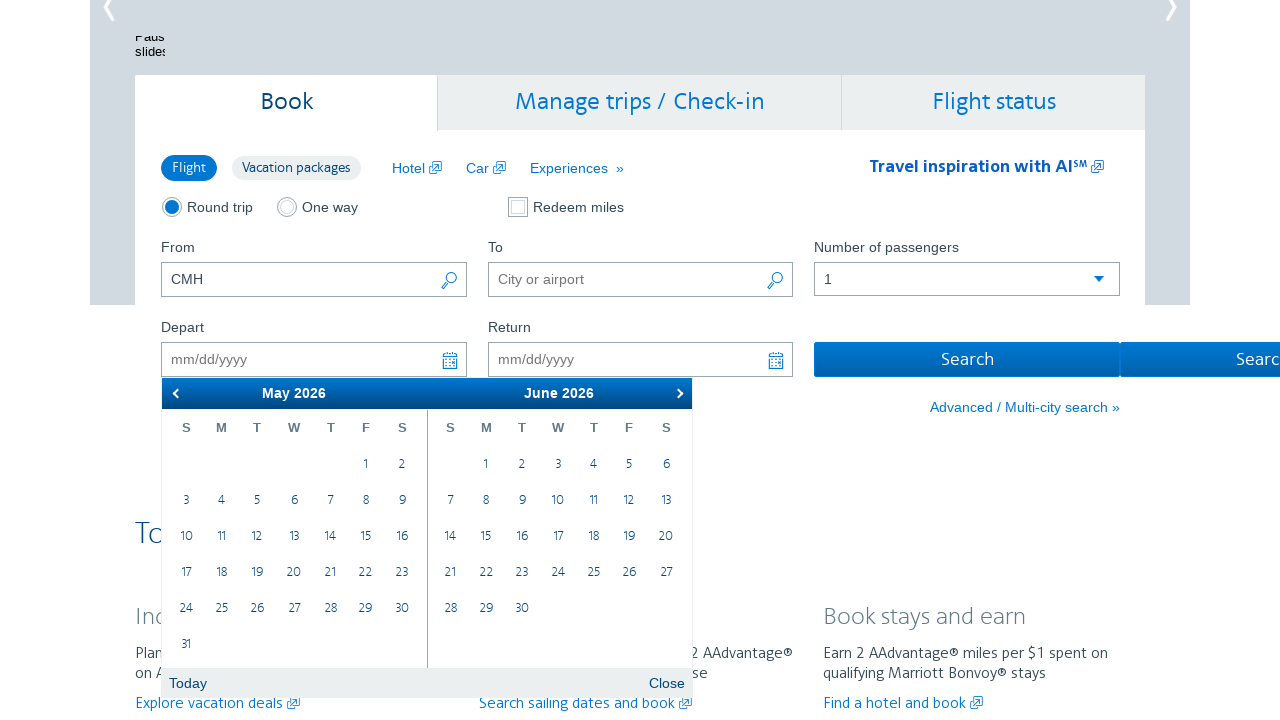

Waited 300ms for calendar to update
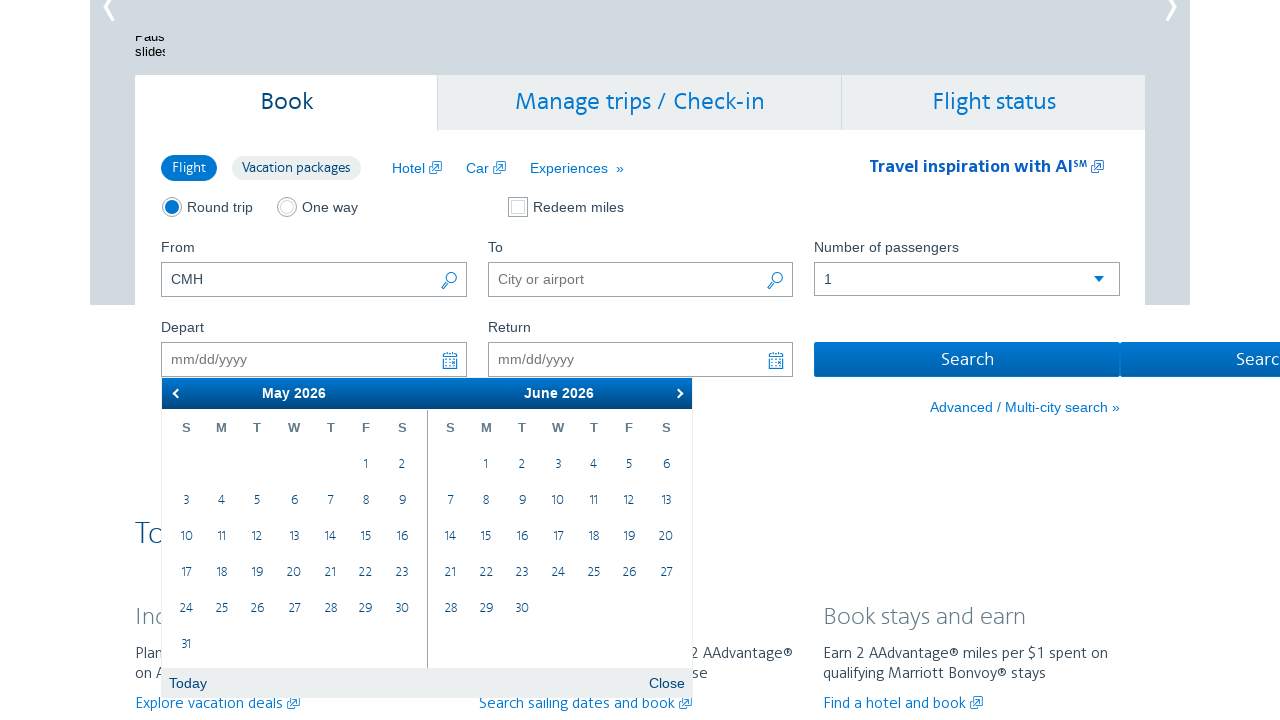

Retrieved current month: May
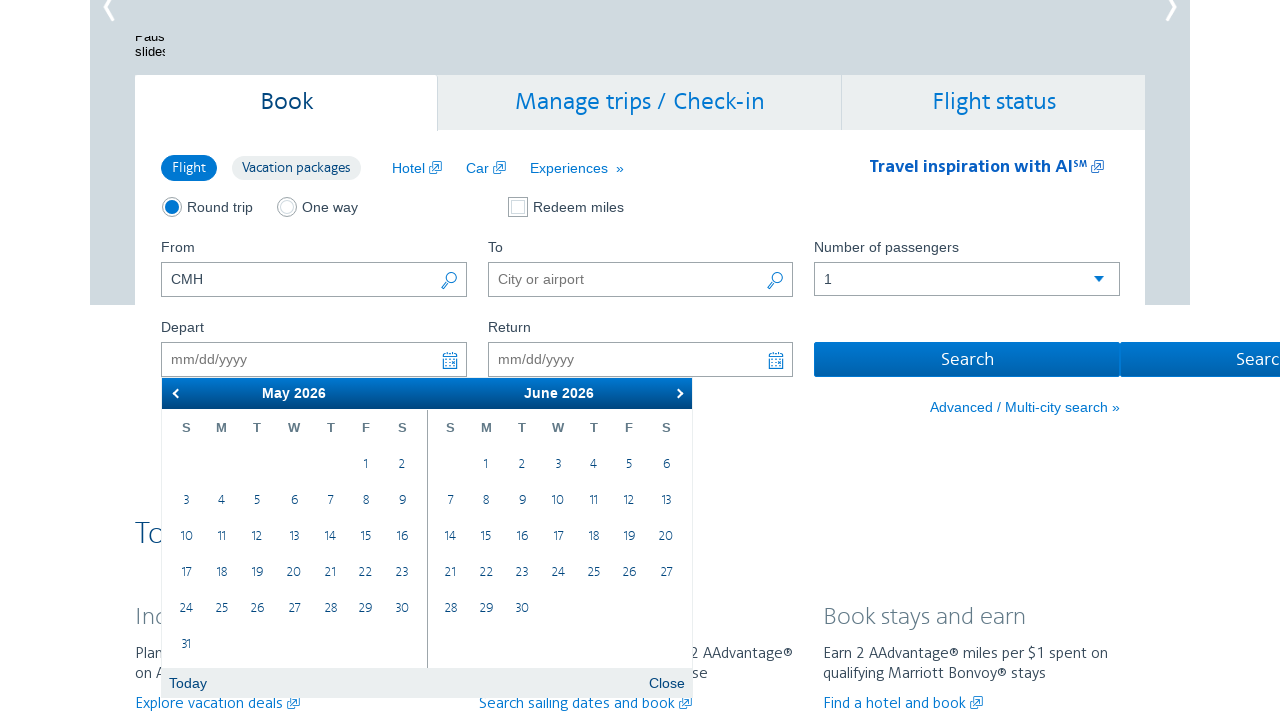

Clicked next button to navigate from May to next month at (677, 393) on xpath=//a[@data-handler='next']
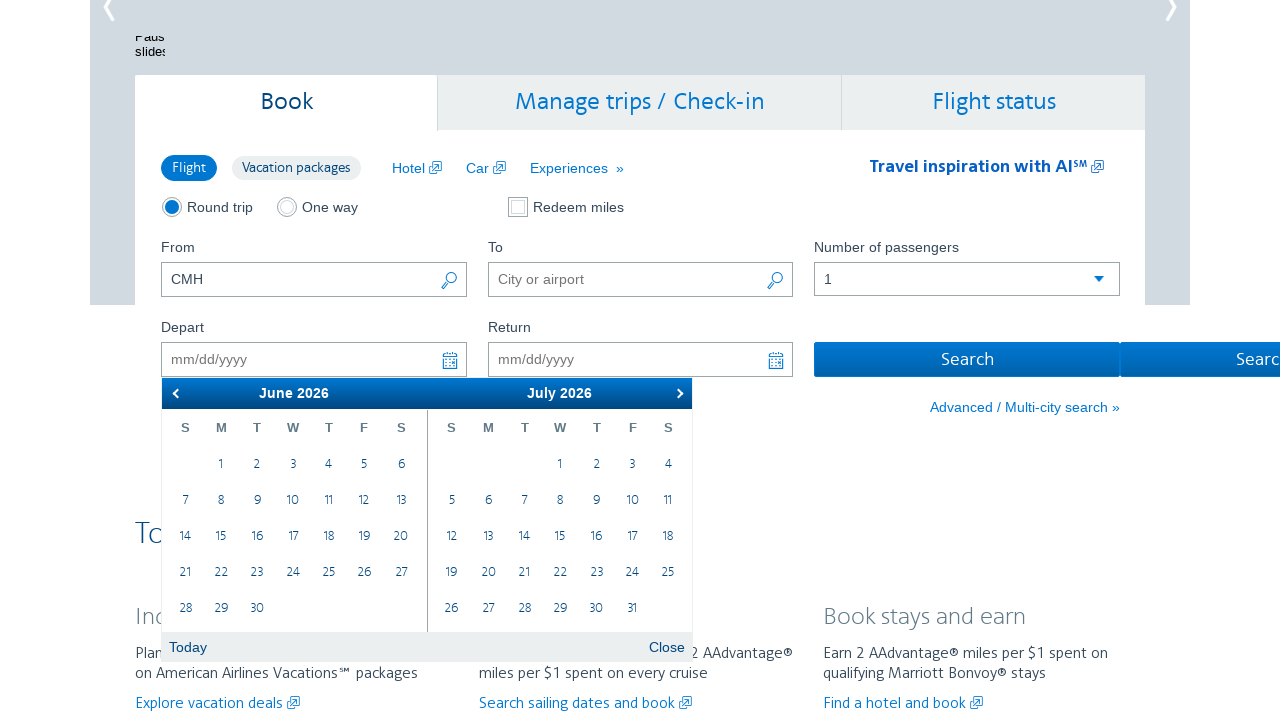

Waited 300ms for calendar to update
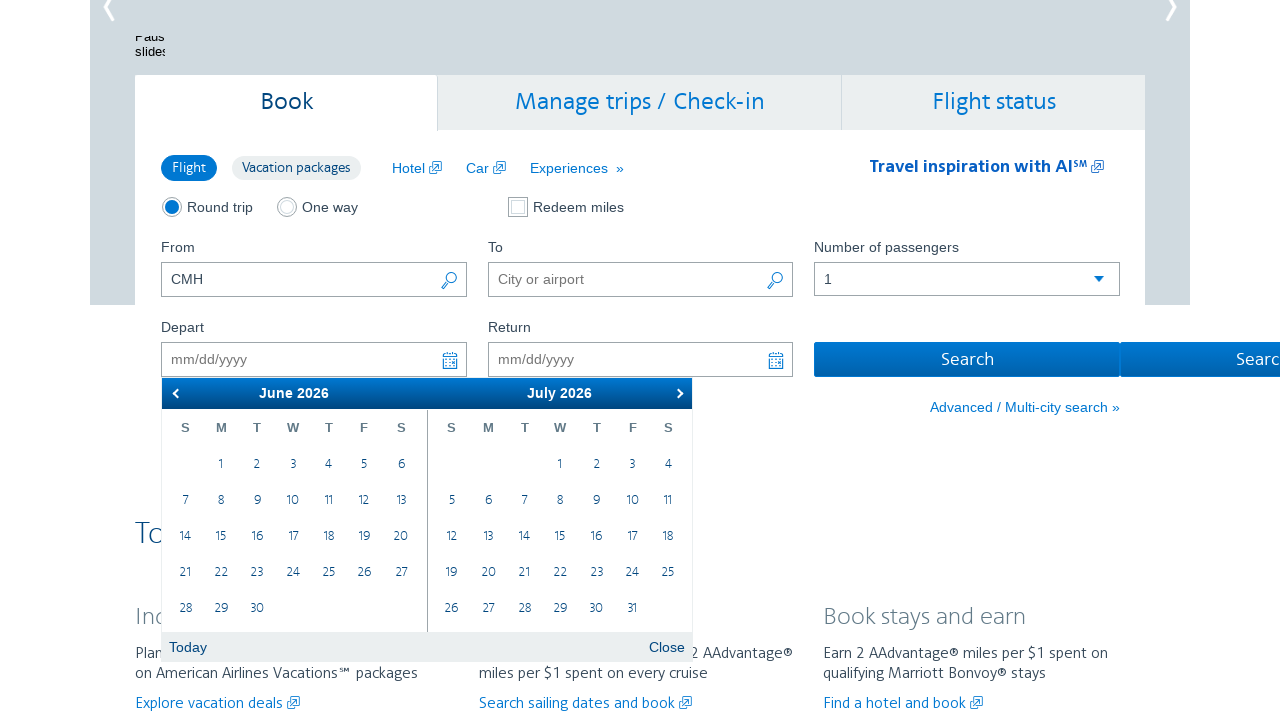

Retrieved current month: June
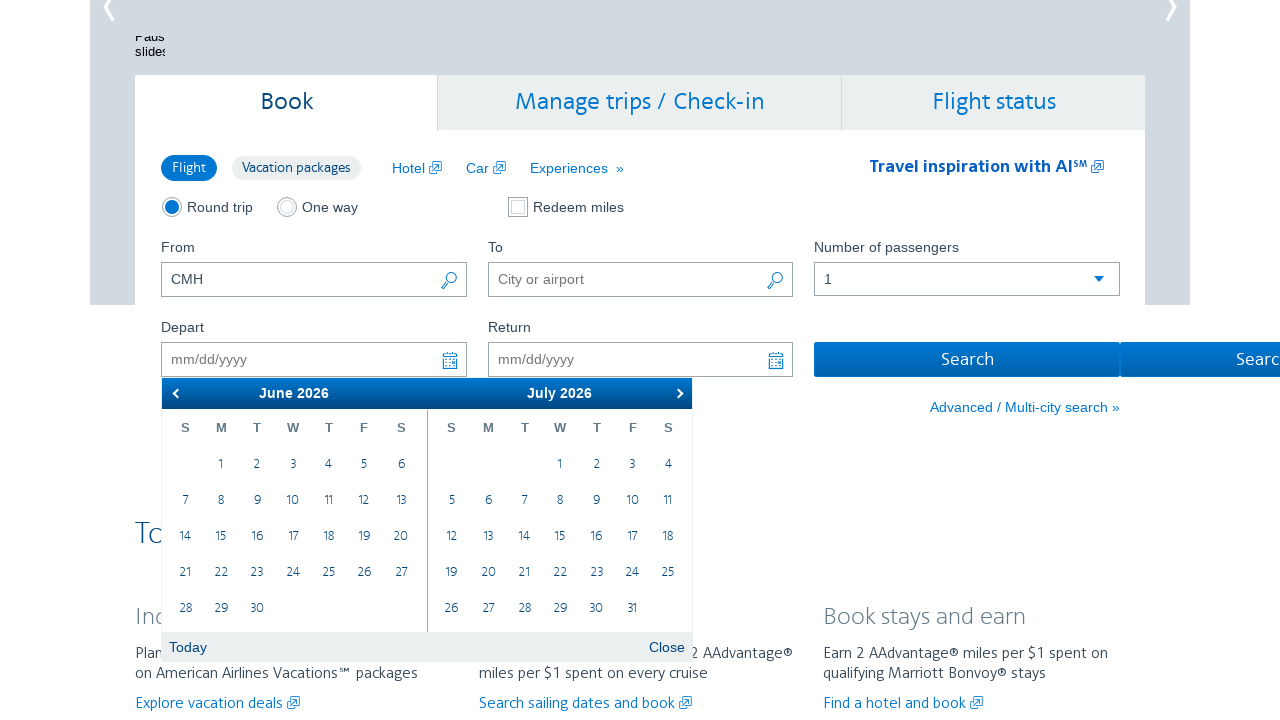

Clicked next button to navigate from June to next month at (677, 393) on xpath=//a[@data-handler='next']
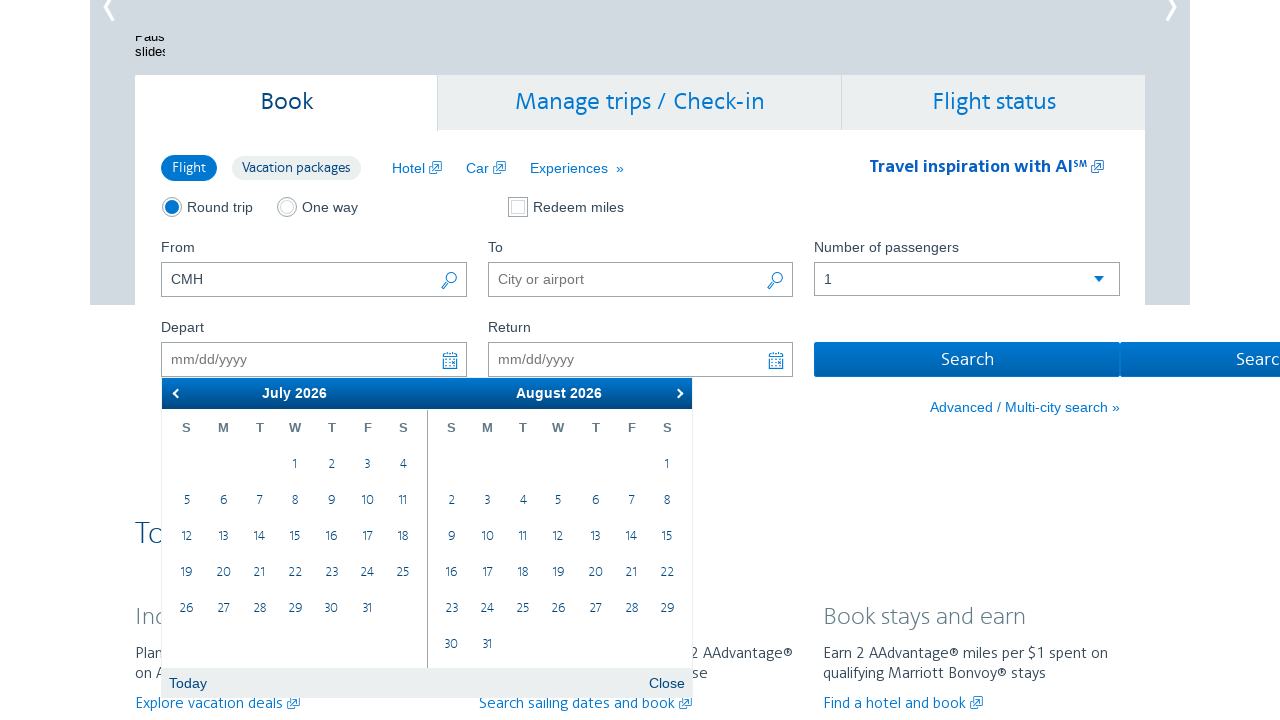

Waited 300ms for calendar to update
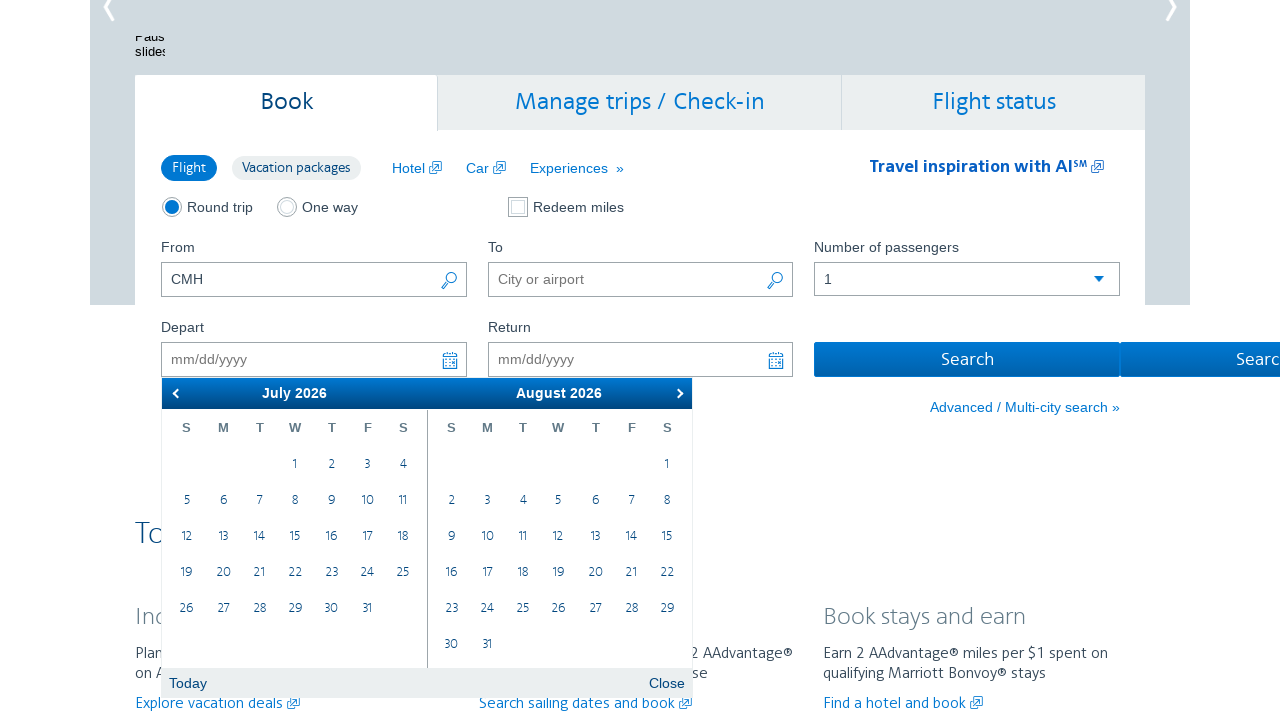

Retrieved current month: July
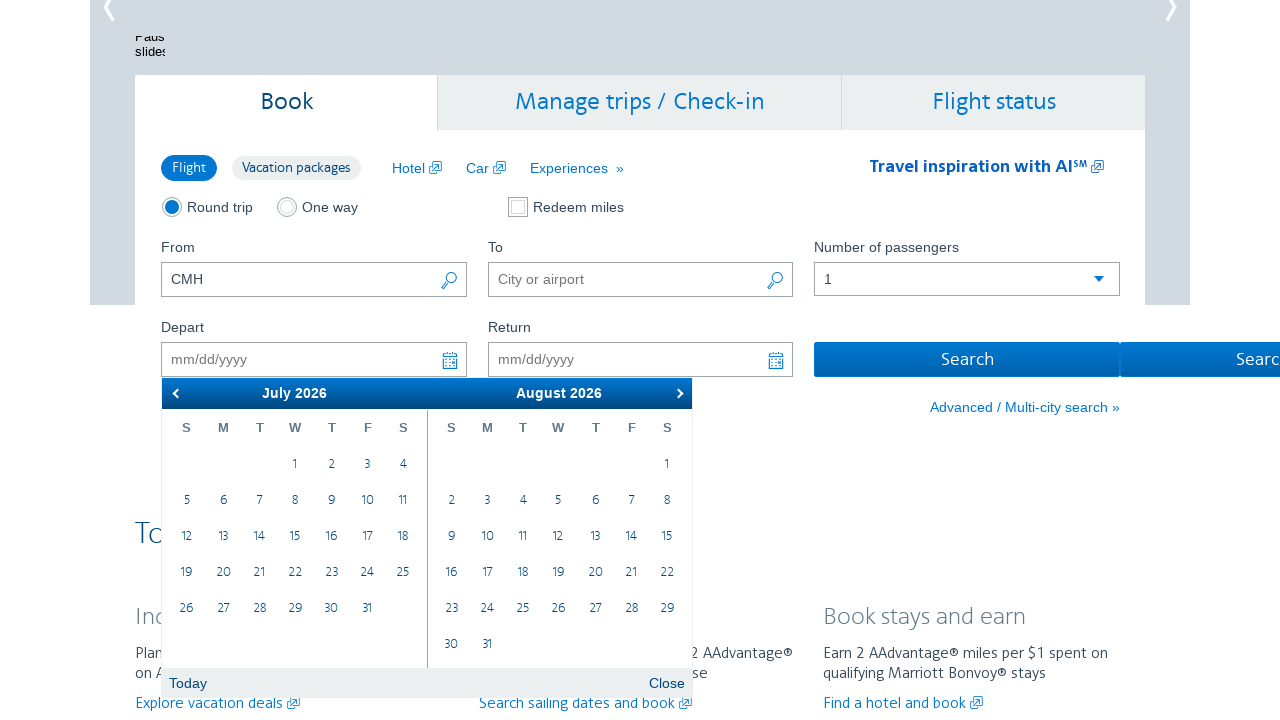

Clicked next button to navigate from July to next month at (677, 393) on xpath=//a[@data-handler='next']
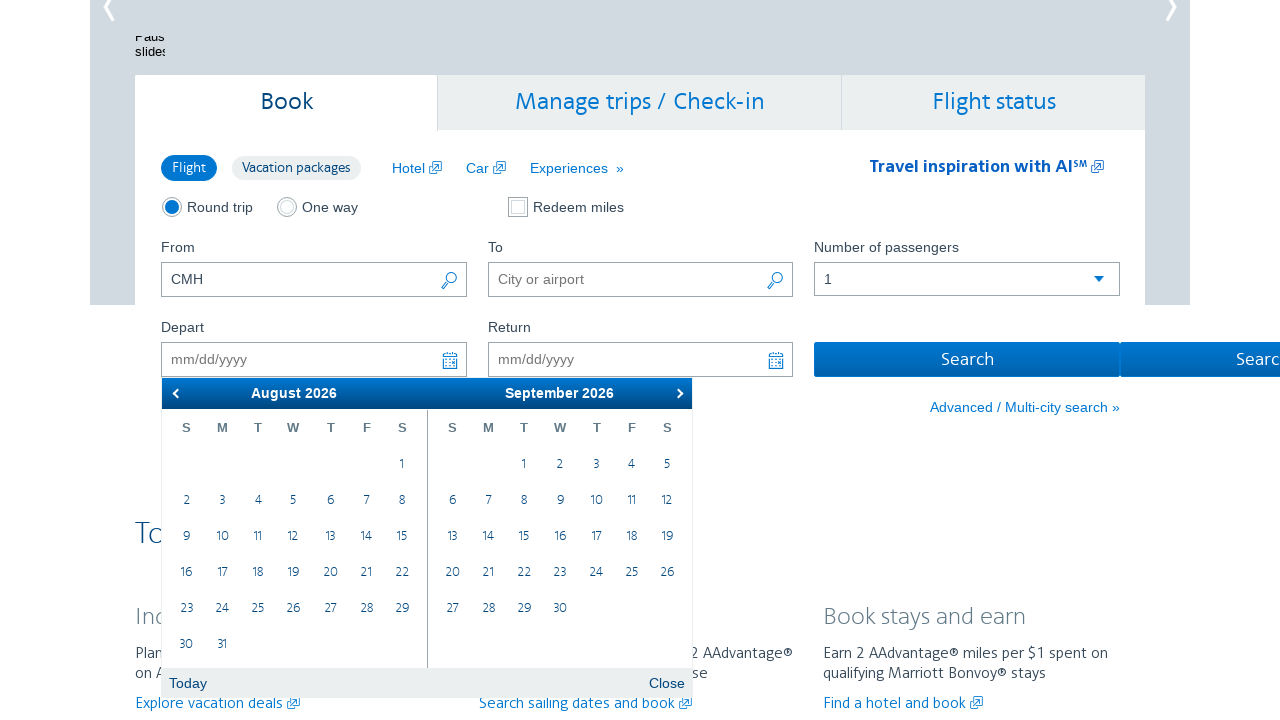

Waited 300ms for calendar to update
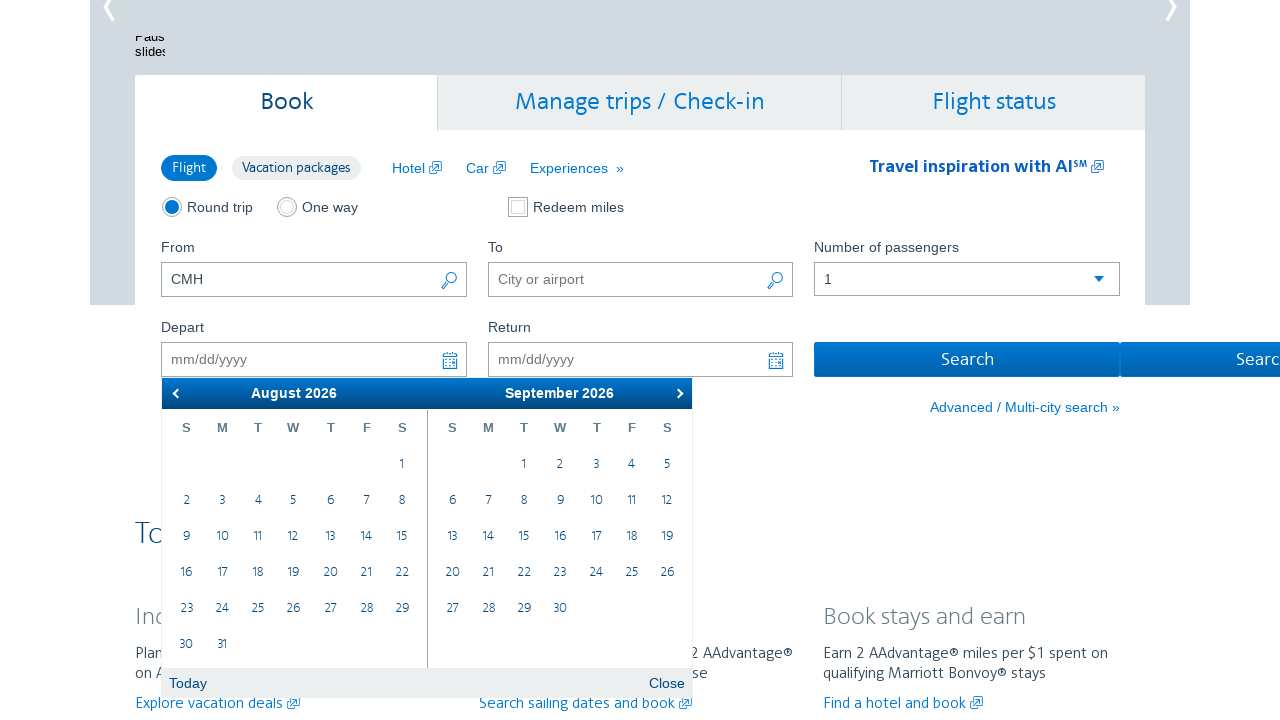

Retrieved current month: August
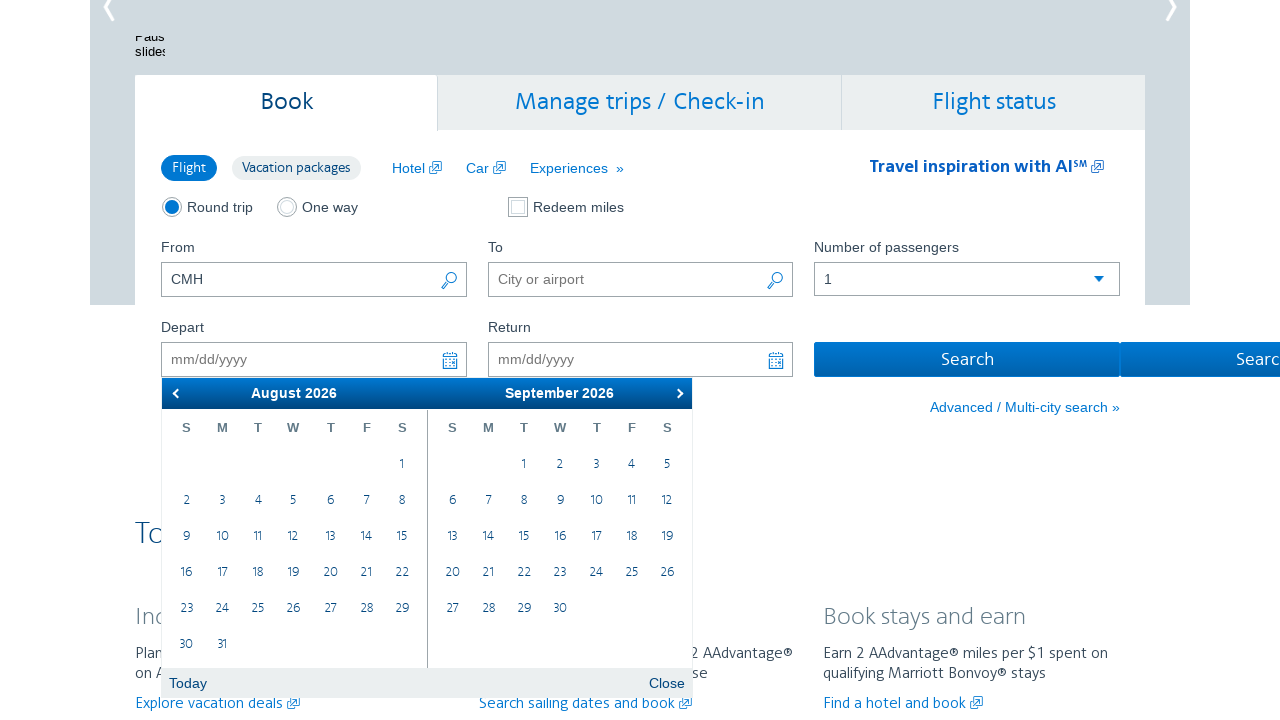

Clicked next button to navigate from August to next month at (677, 393) on xpath=//a[@data-handler='next']
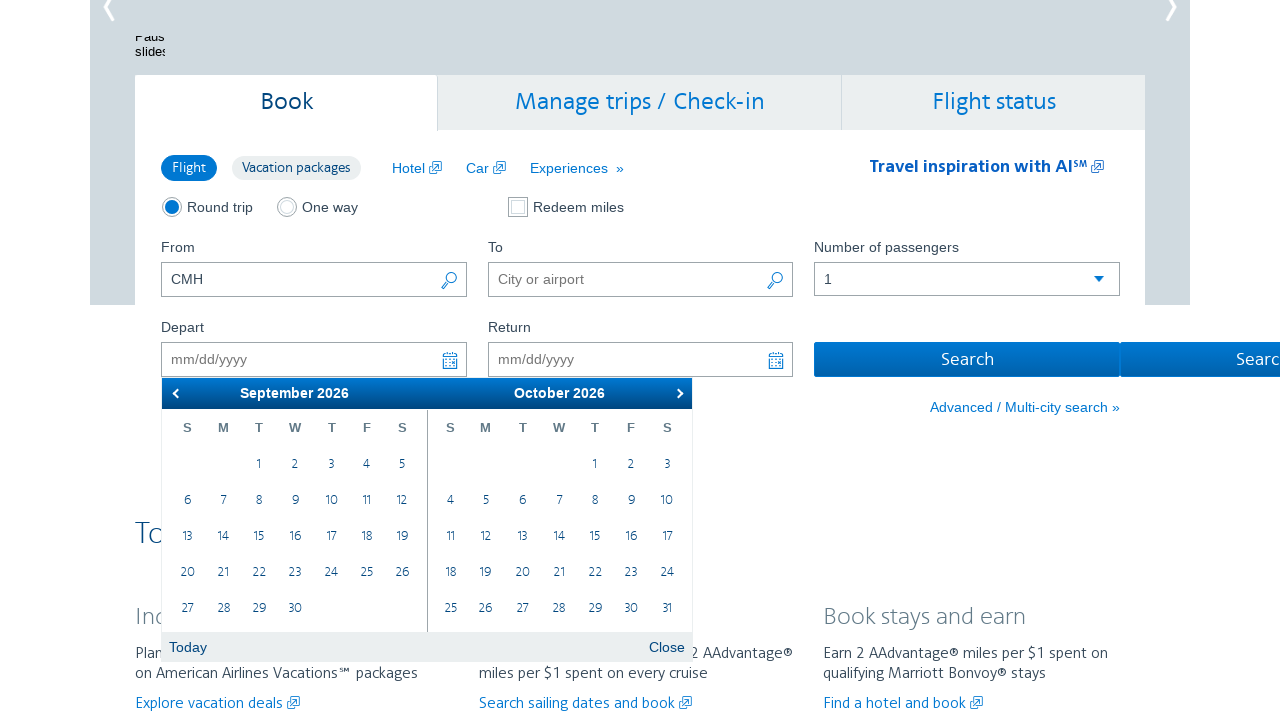

Waited 300ms for calendar to update
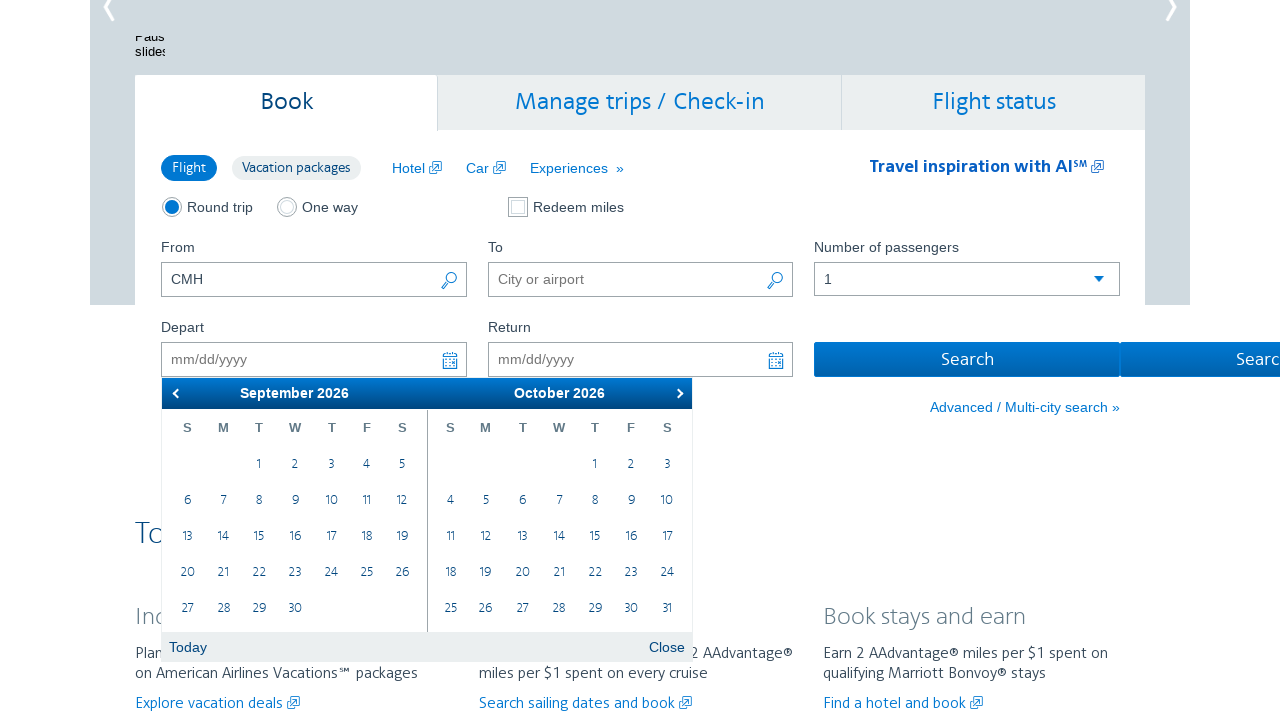

Retrieved current month: September
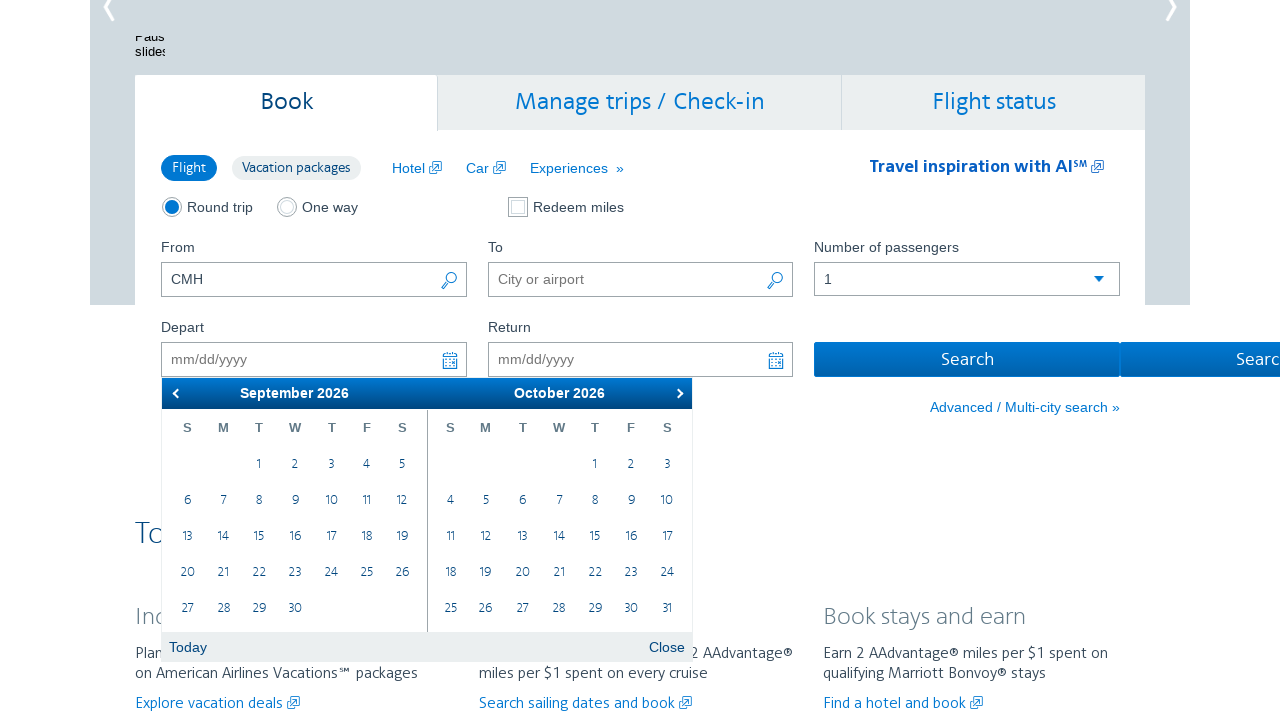

Clicked next button to navigate from September to next month at (677, 393) on xpath=//a[@data-handler='next']
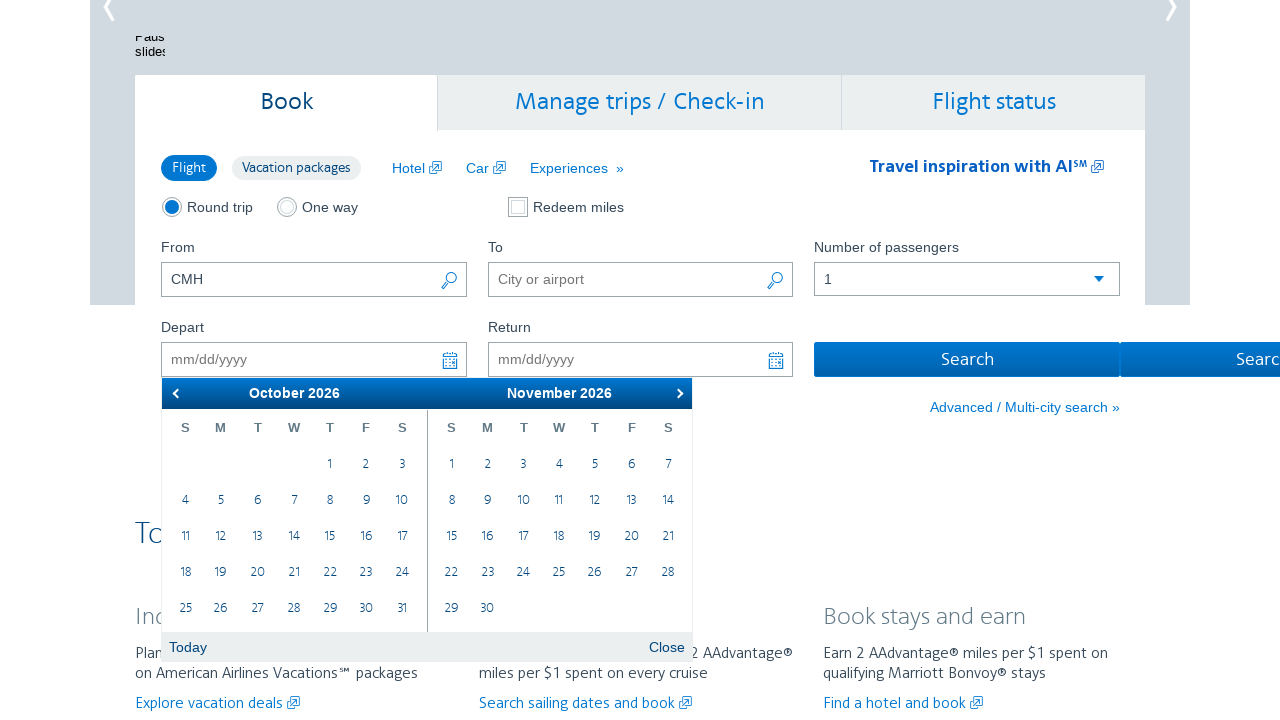

Waited 300ms for calendar to update
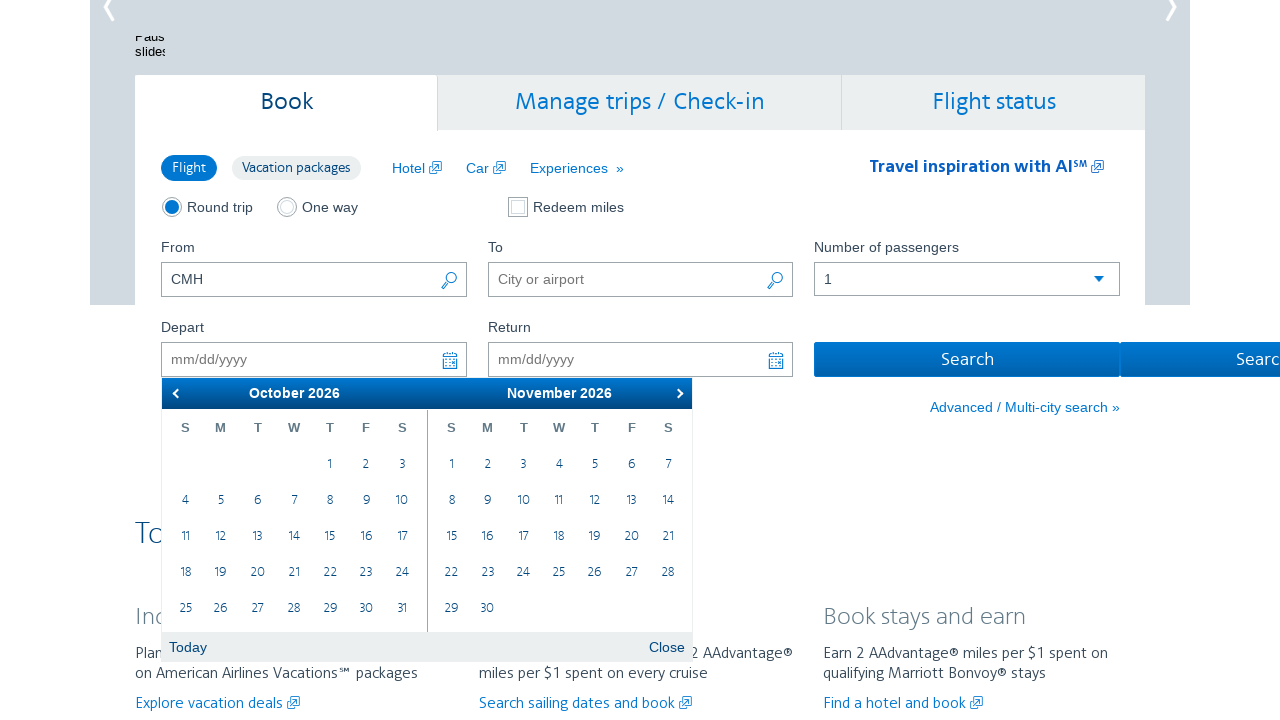

Retrieved current month: October
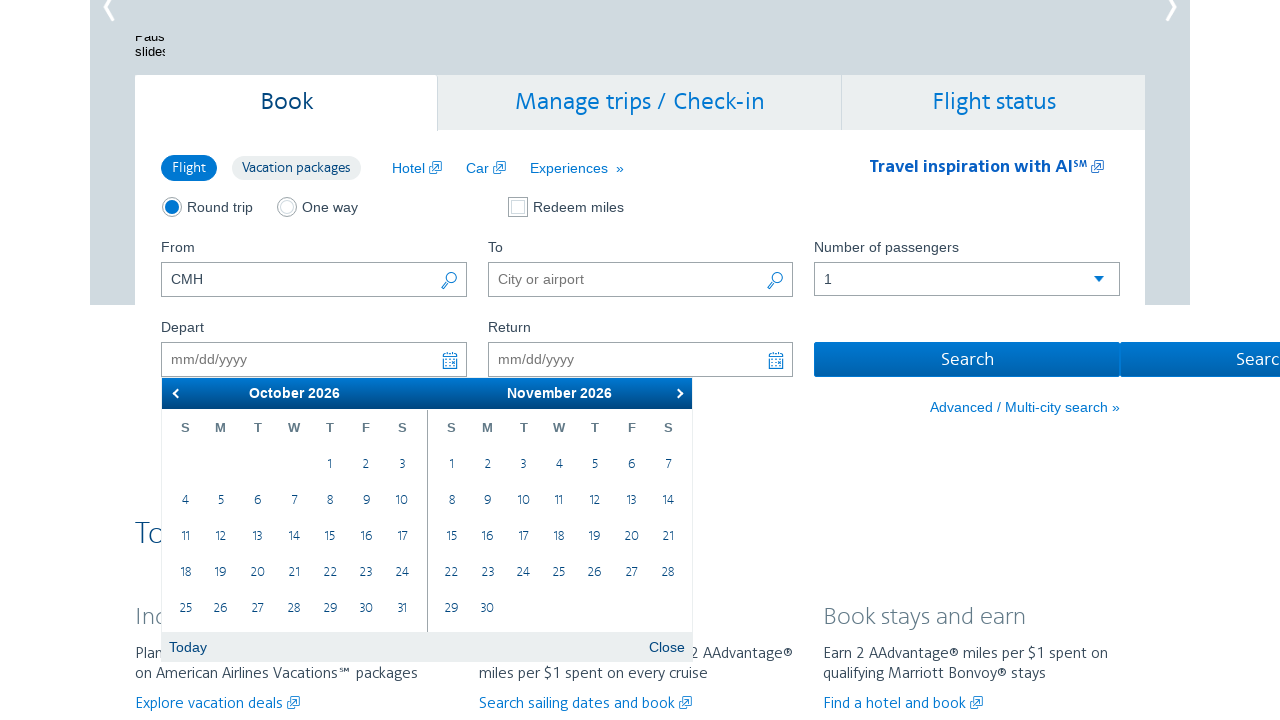

Clicked next button to navigate from October to next month at (677, 393) on xpath=//a[@data-handler='next']
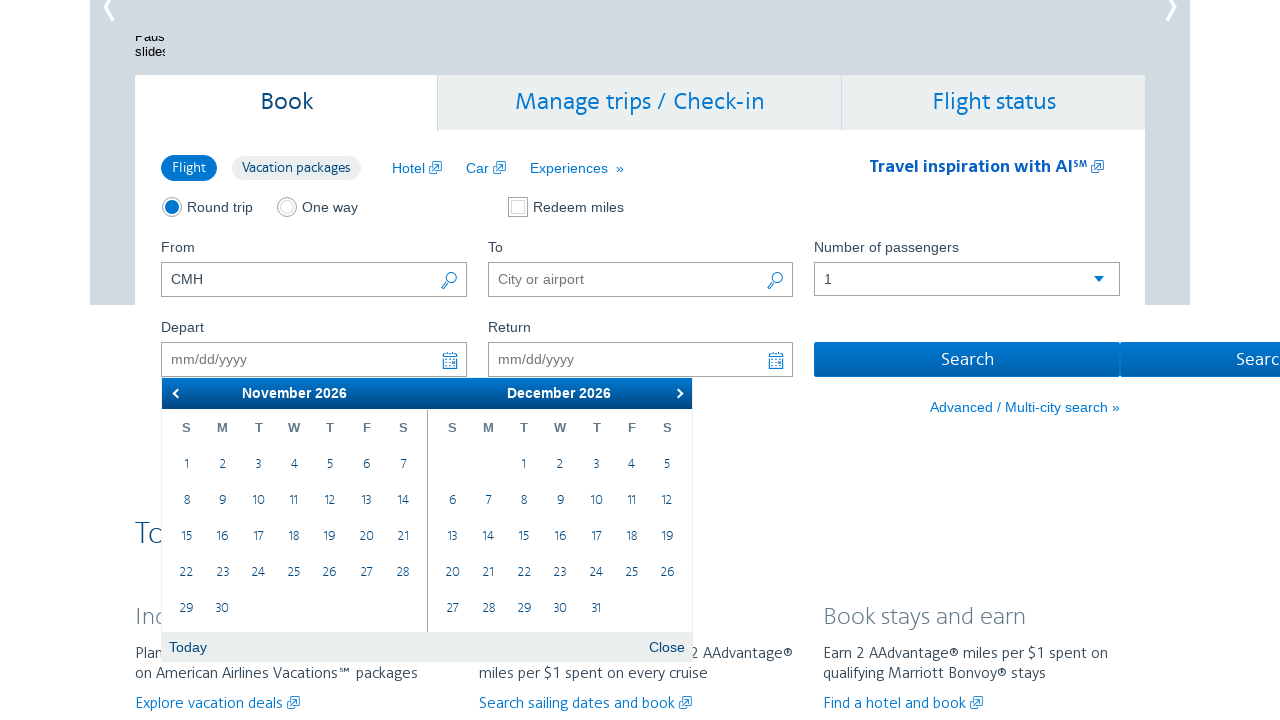

Waited 300ms for calendar to update
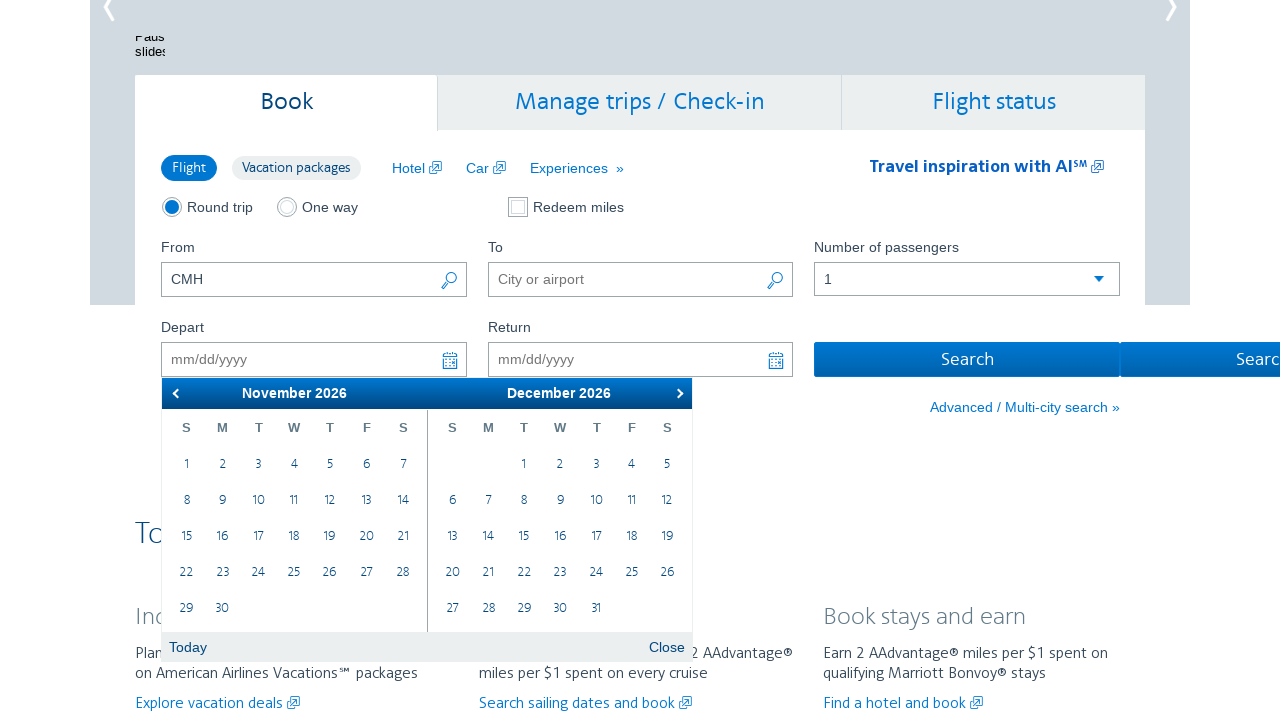

Retrieved current month: November
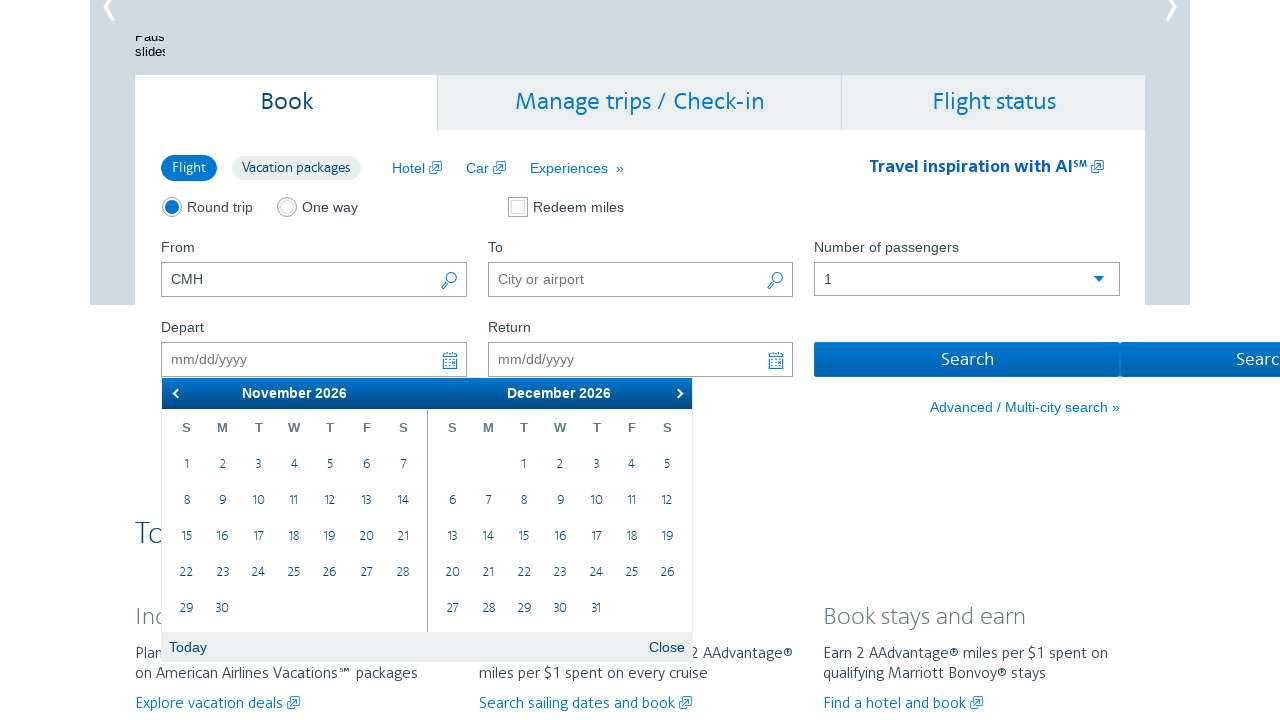

Clicked next button to navigate from November to next month at (677, 393) on xpath=//a[@data-handler='next']
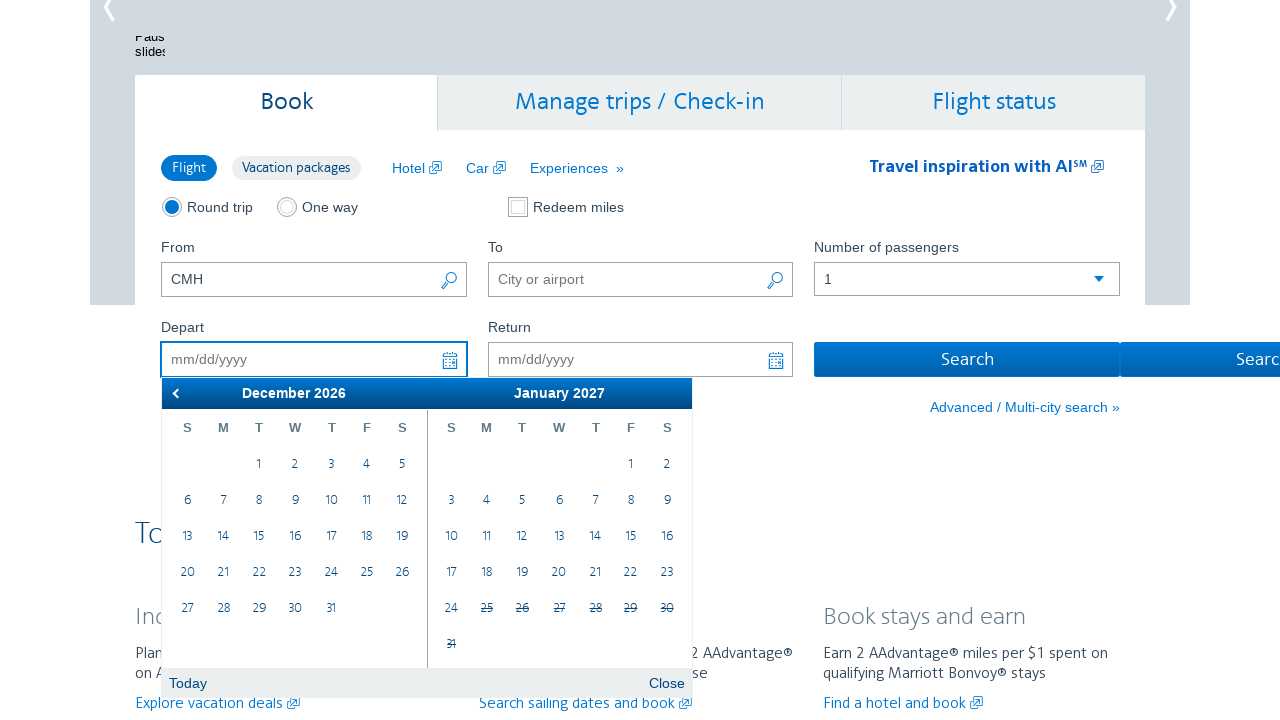

Waited 300ms for calendar to update
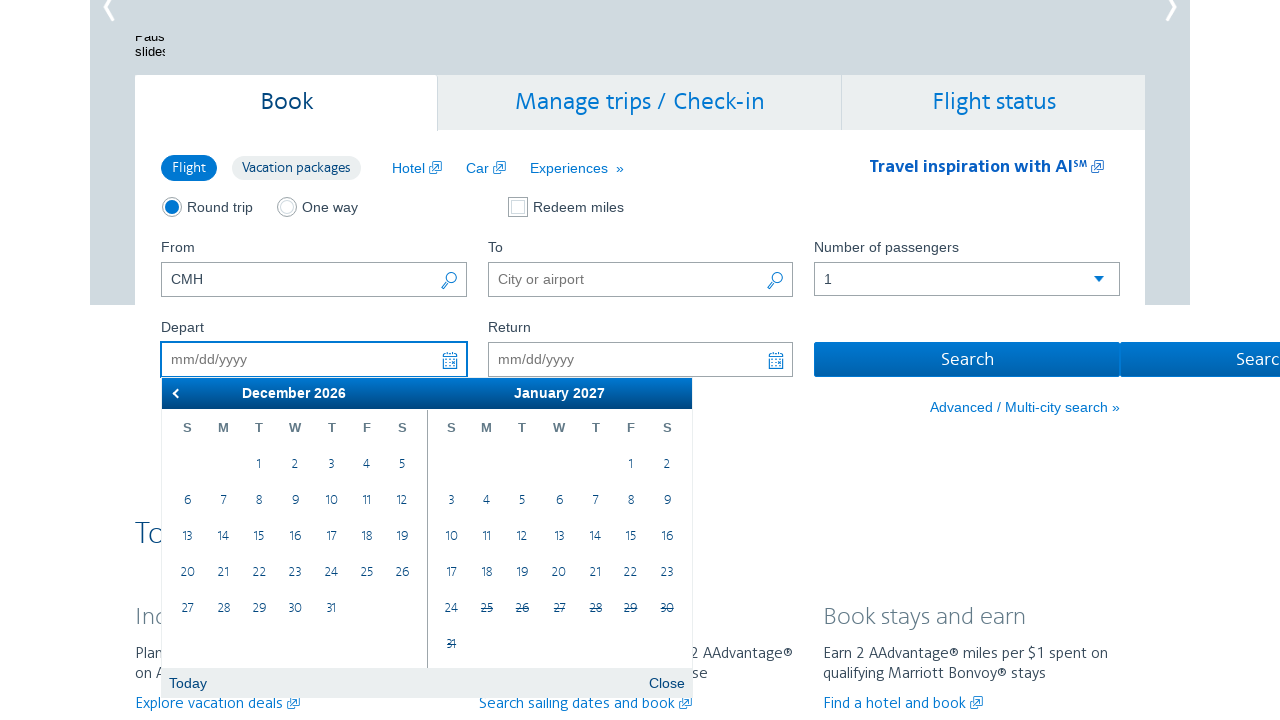

Retrieved current month: December
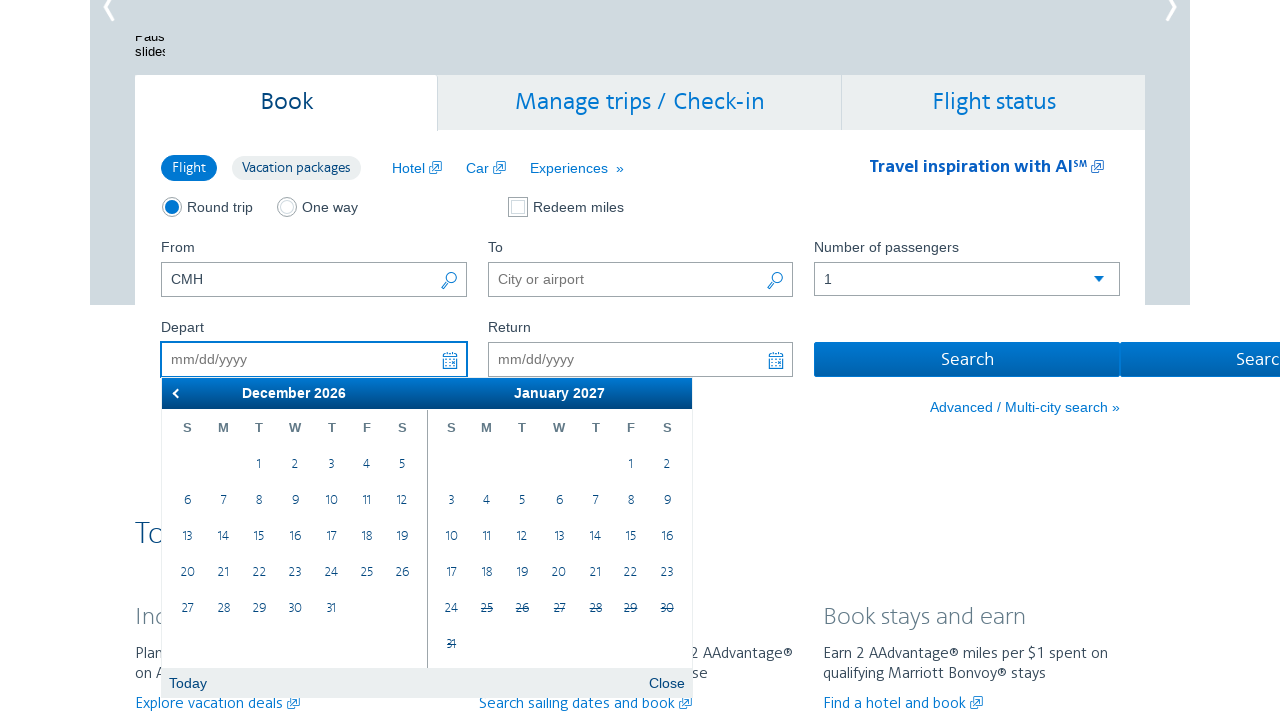

Located 77 date cells in December calendar
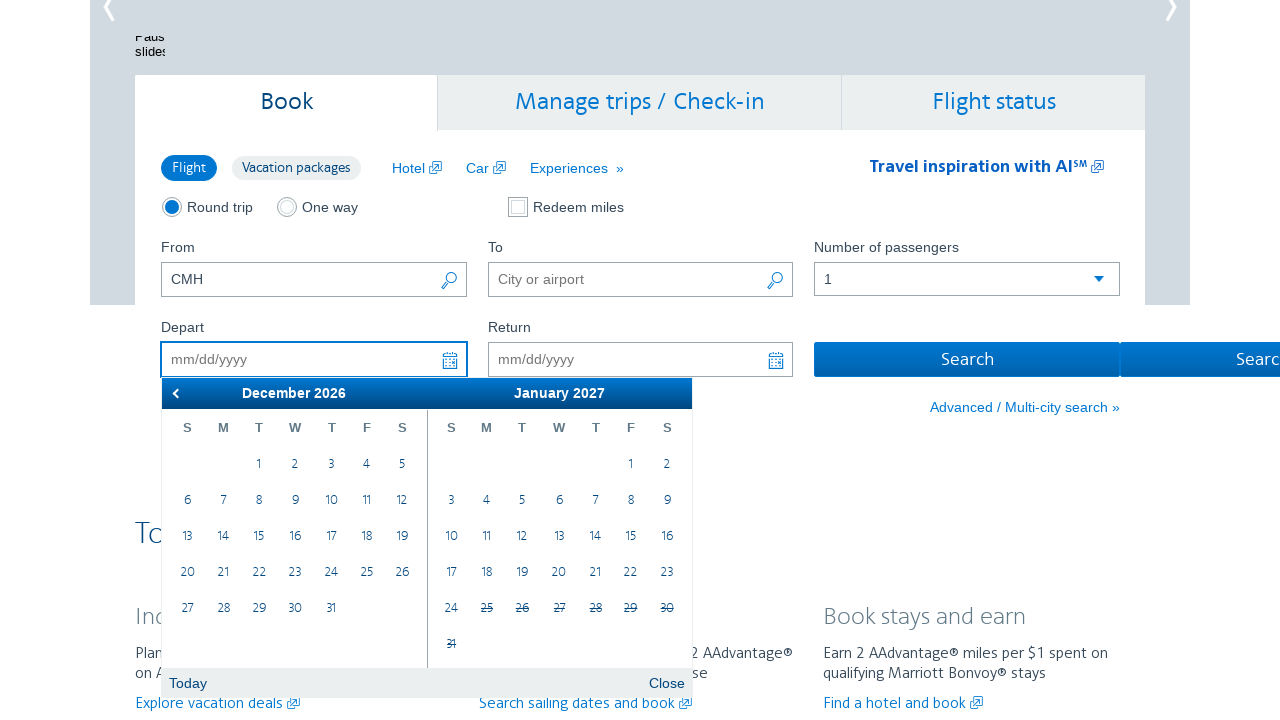

Clicked on December 4th at (367, 465) on xpath=//table[@class='ui-datepicker-calendar']/tbody/tr/td >> nth=5
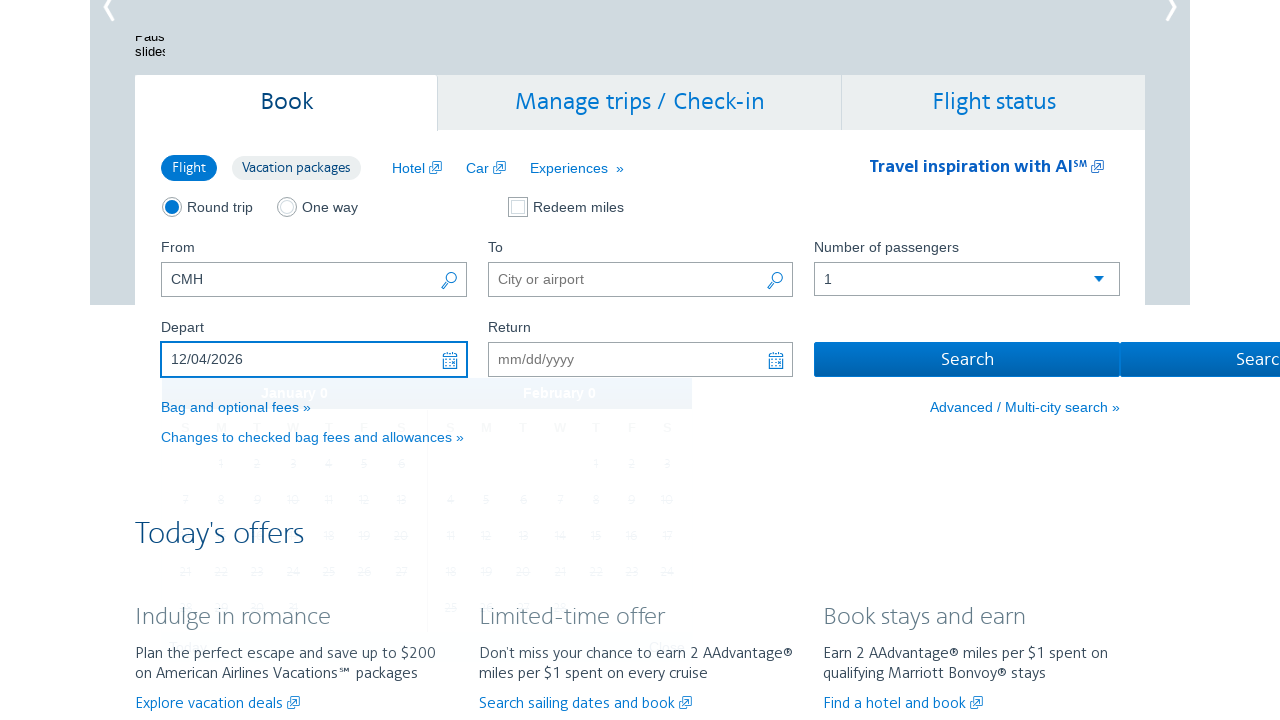

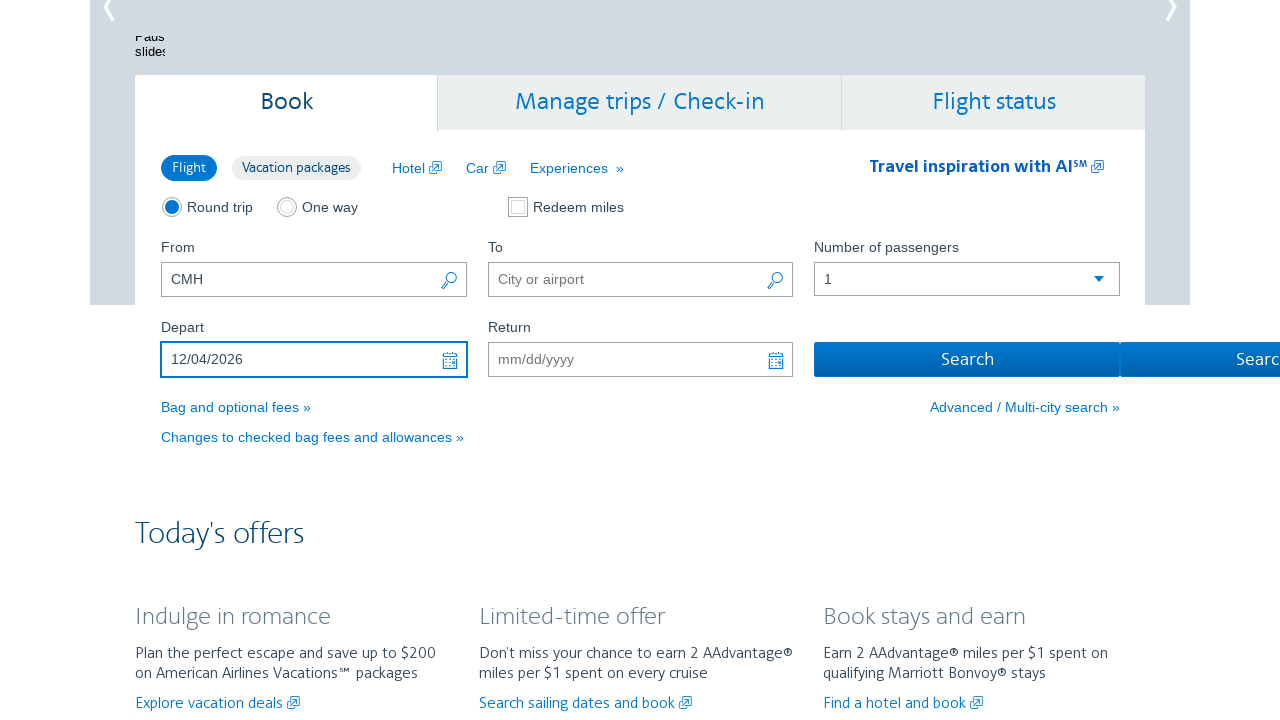